Tests dropdown selection by selecting an option using value attribute

Starting URL: https://kristinek.github.io/site/examples/actions

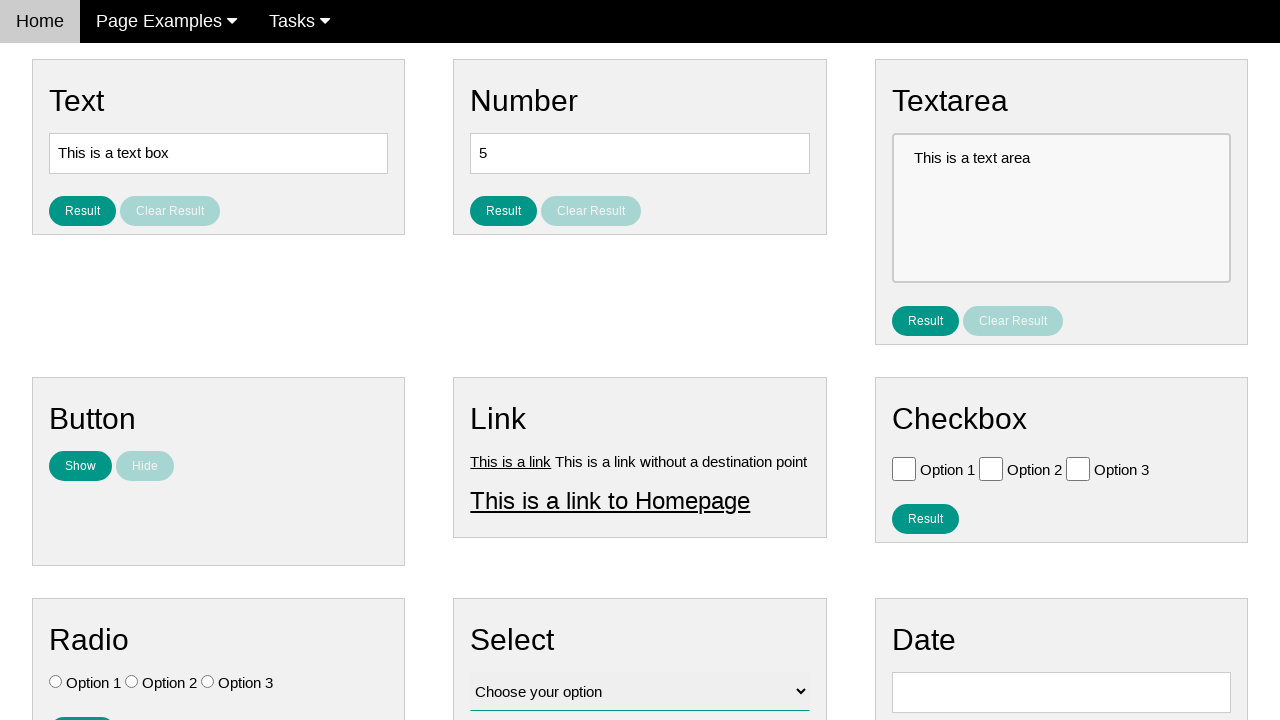

Navigated to dropdown selection test page
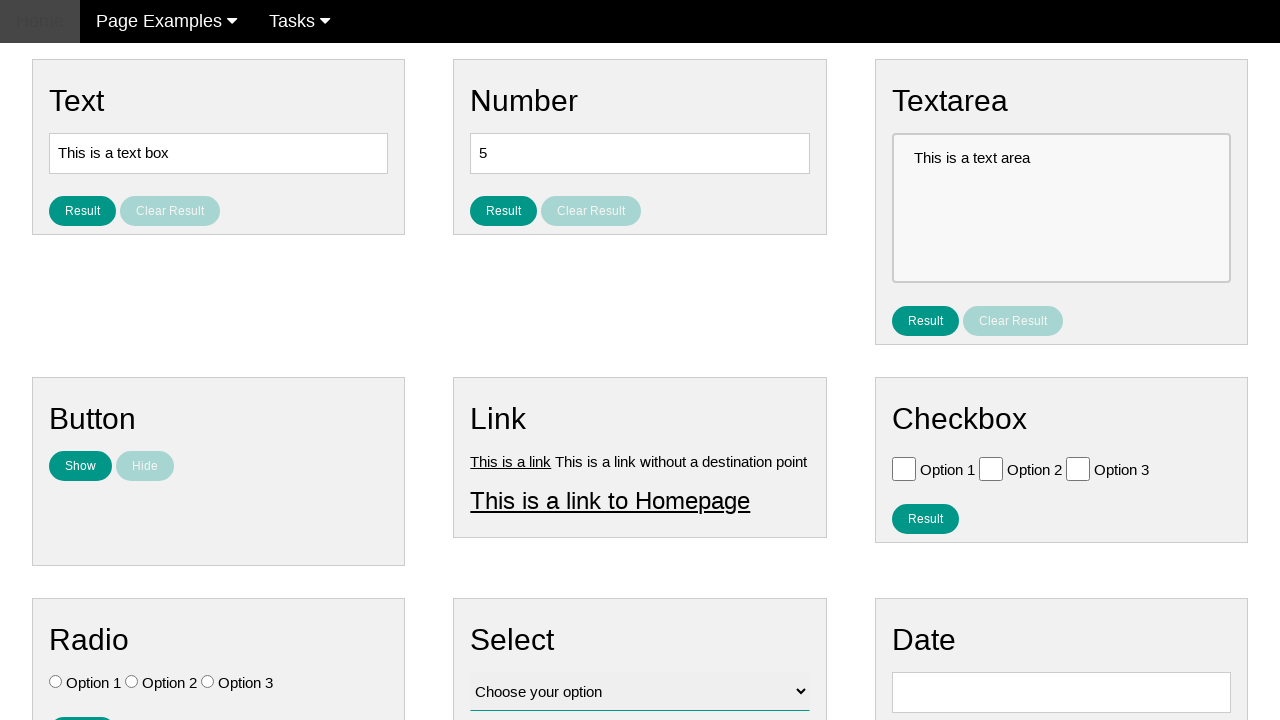

Selected Option 3 from dropdown using value attribute on #vfb-12
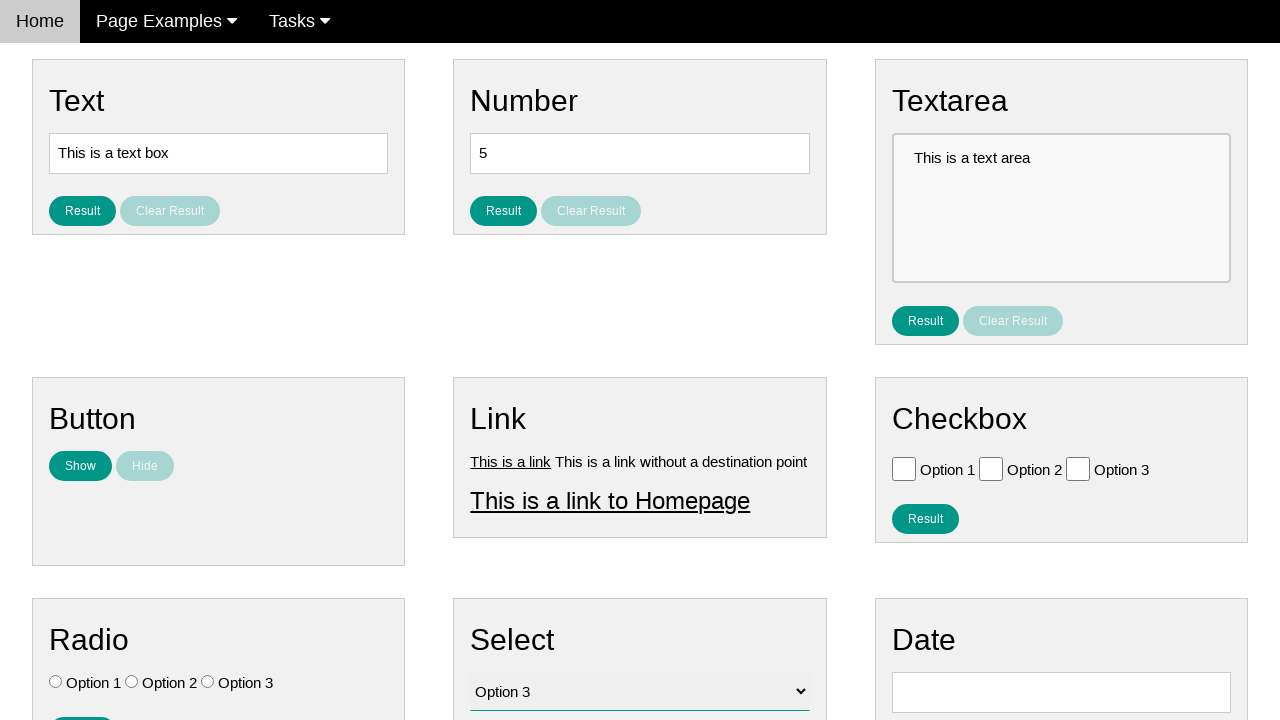

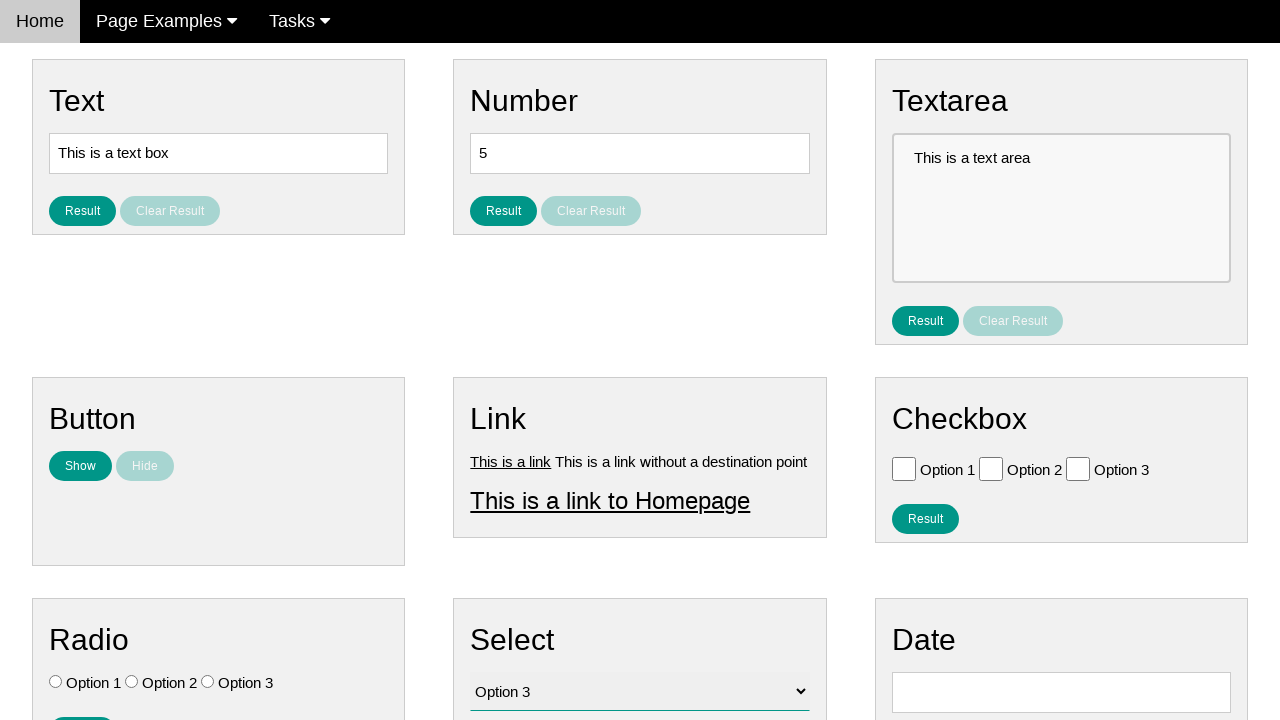